Tests drag and drop functionality by dragging a mobile charger element to a drop zone

Starting URL: https://demoapps.qspiders.com/ui/dragDrop/dragToCorrect?sublist=2

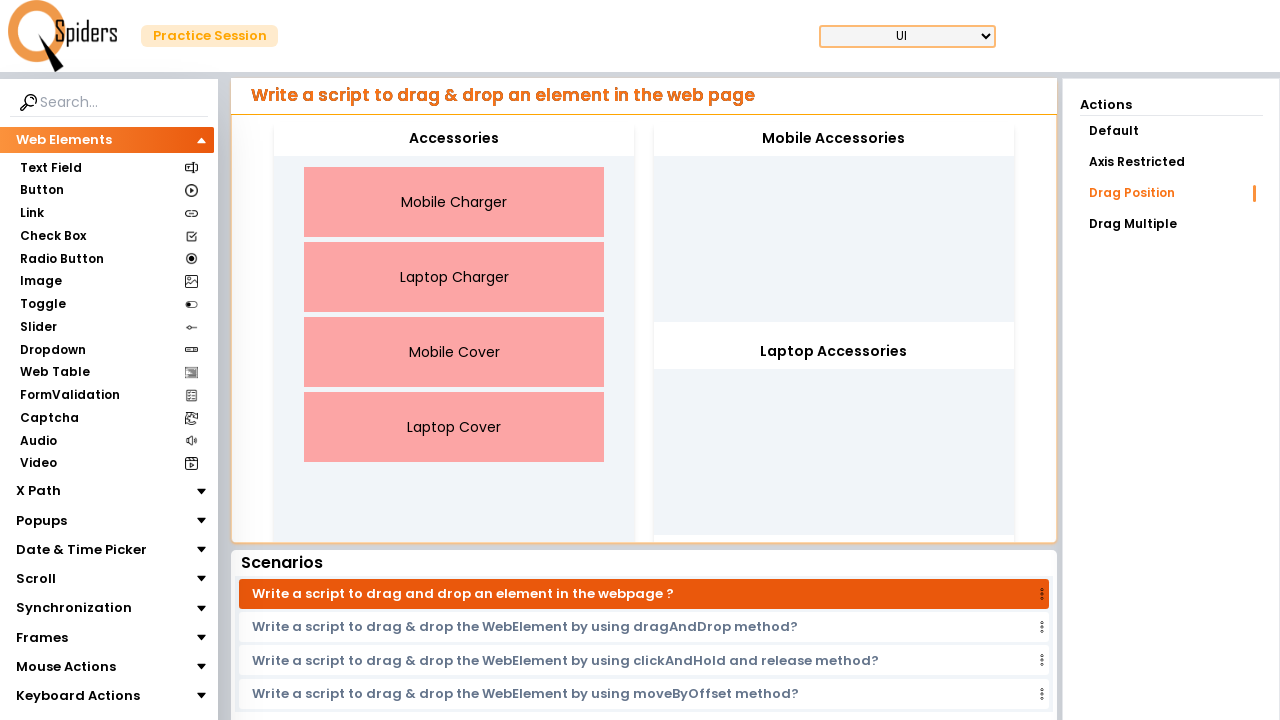

Waited for Mobile Charger element to be visible
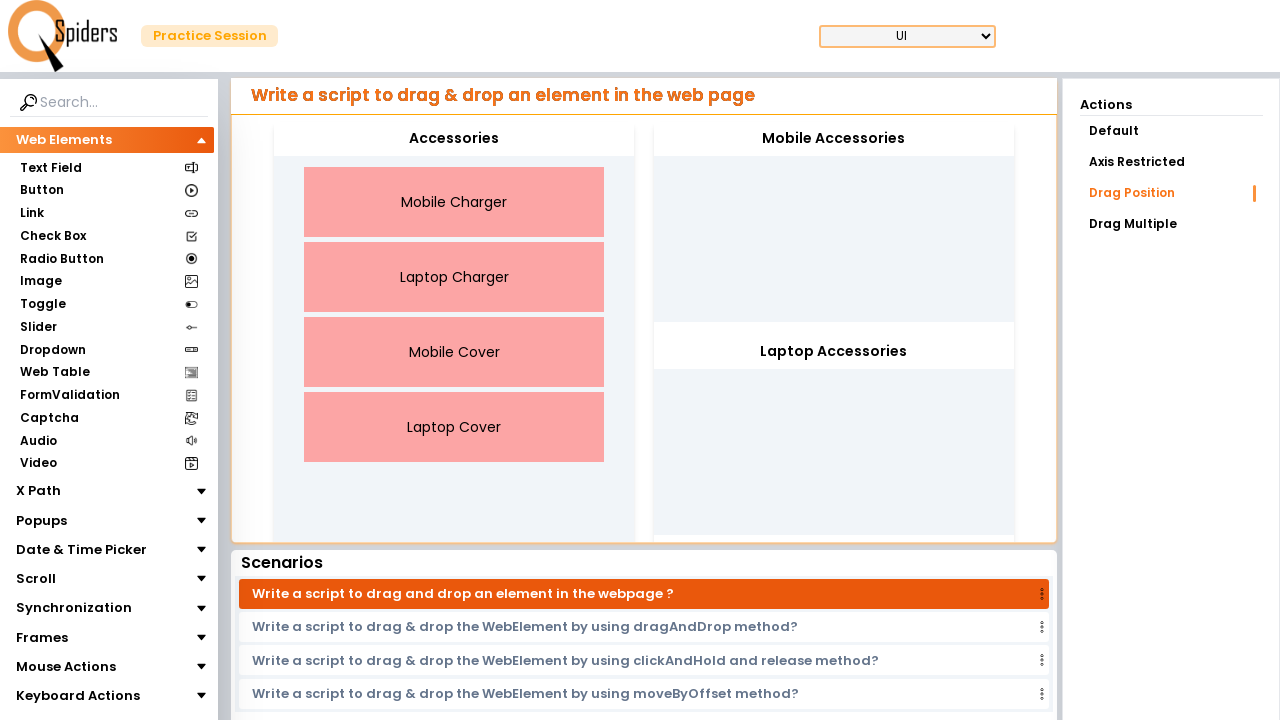

Located the draggable Mobile Charger element
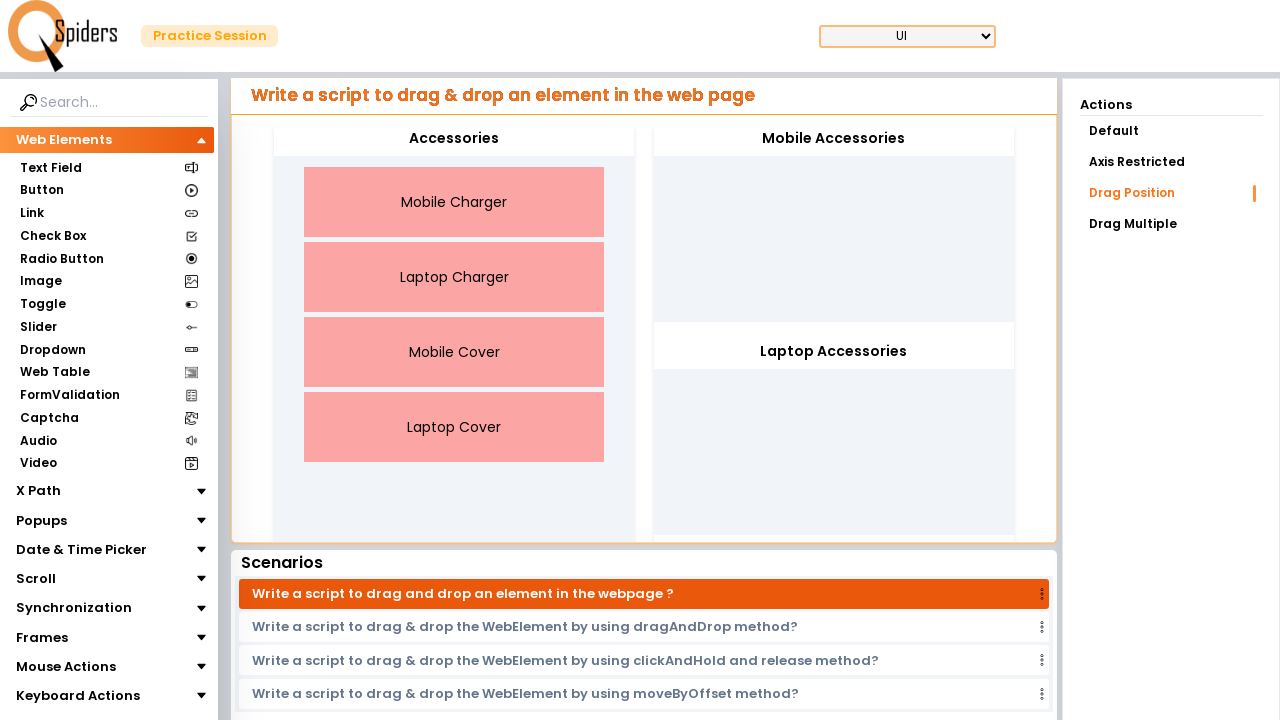

Located the drop zone target element
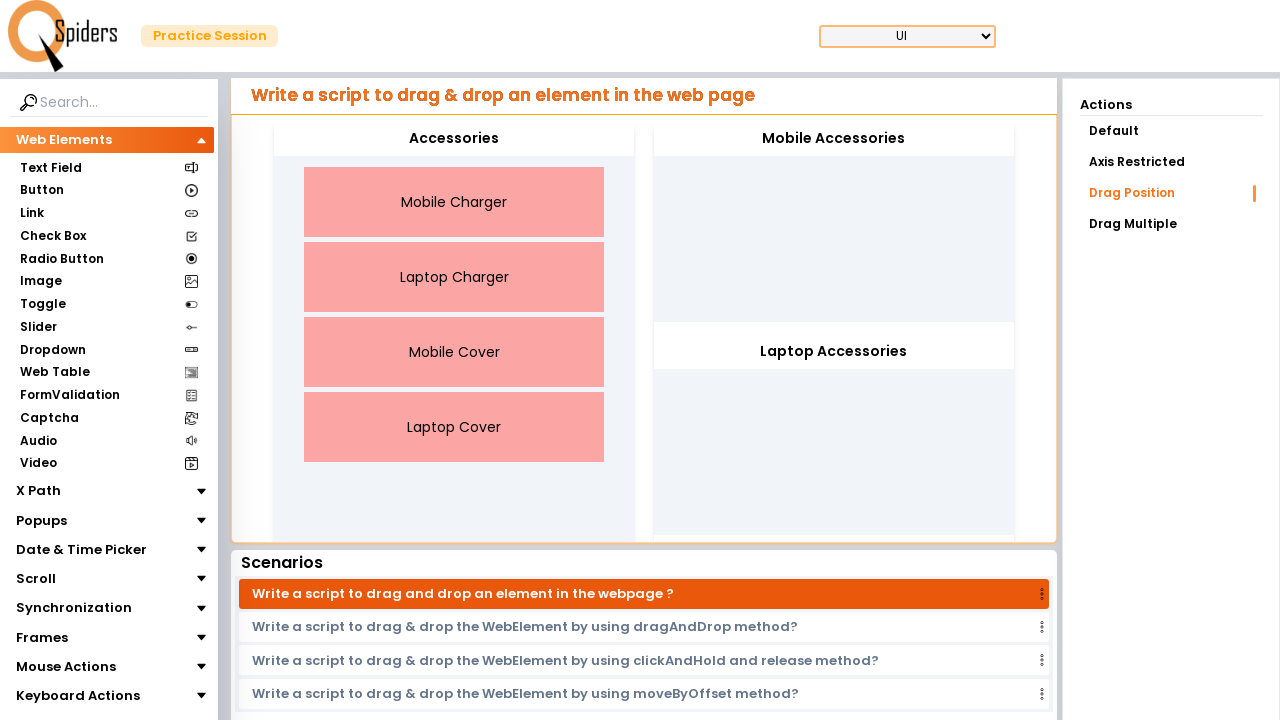

Dragged Mobile Charger element to drop zone at (834, 222)
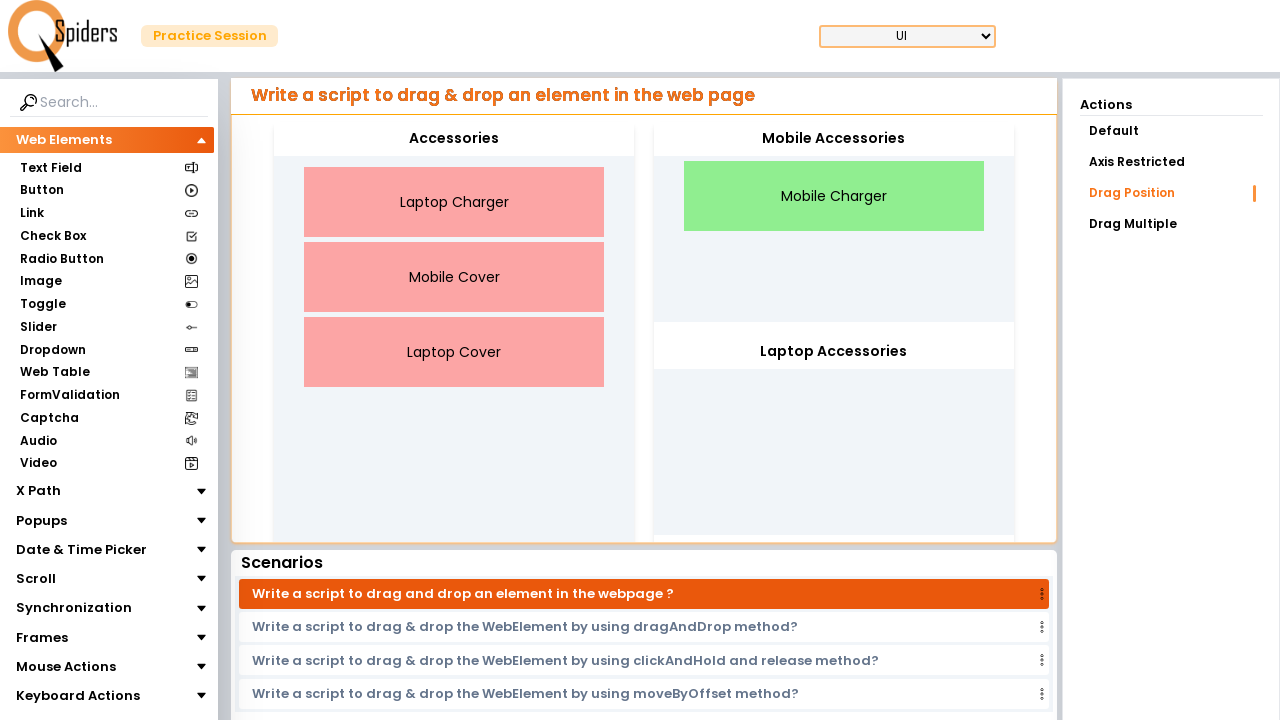

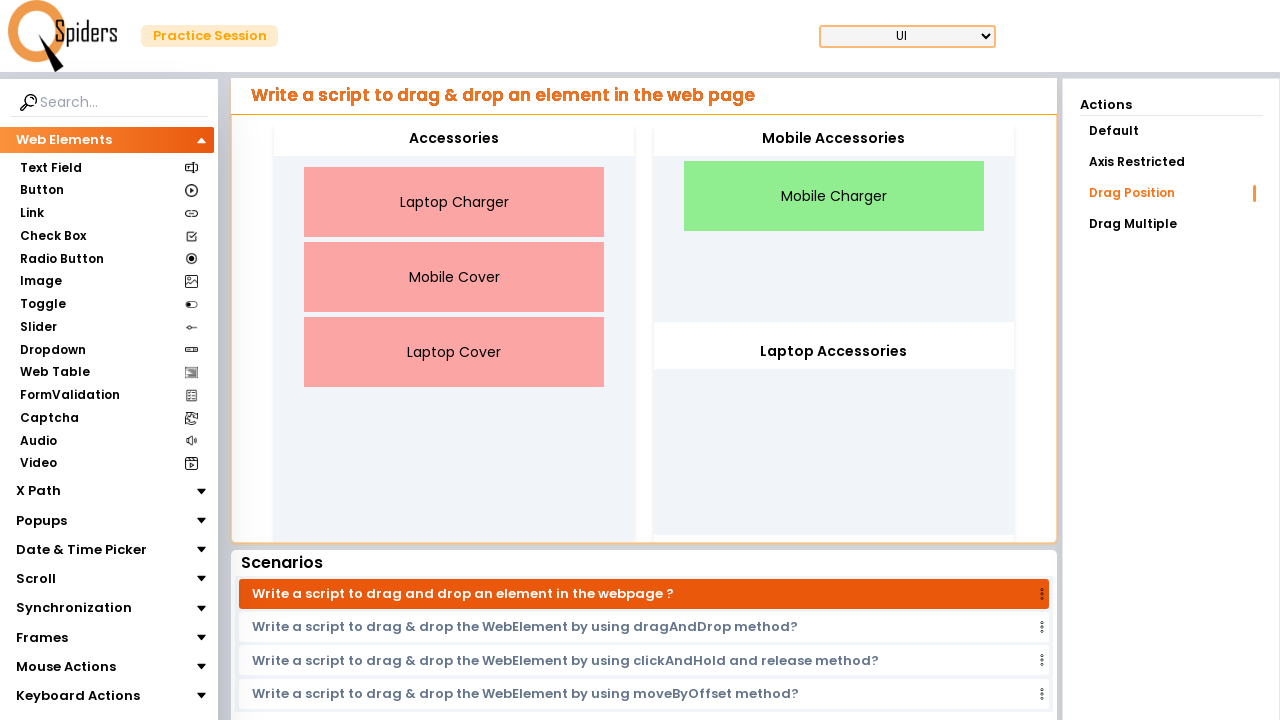